Tests a text box form on DemoQA by filling in user name, email, current address, and permanent address fields, then submitting the form and verifying the displayed name

Starting URL: https://demoqa.com/text-box

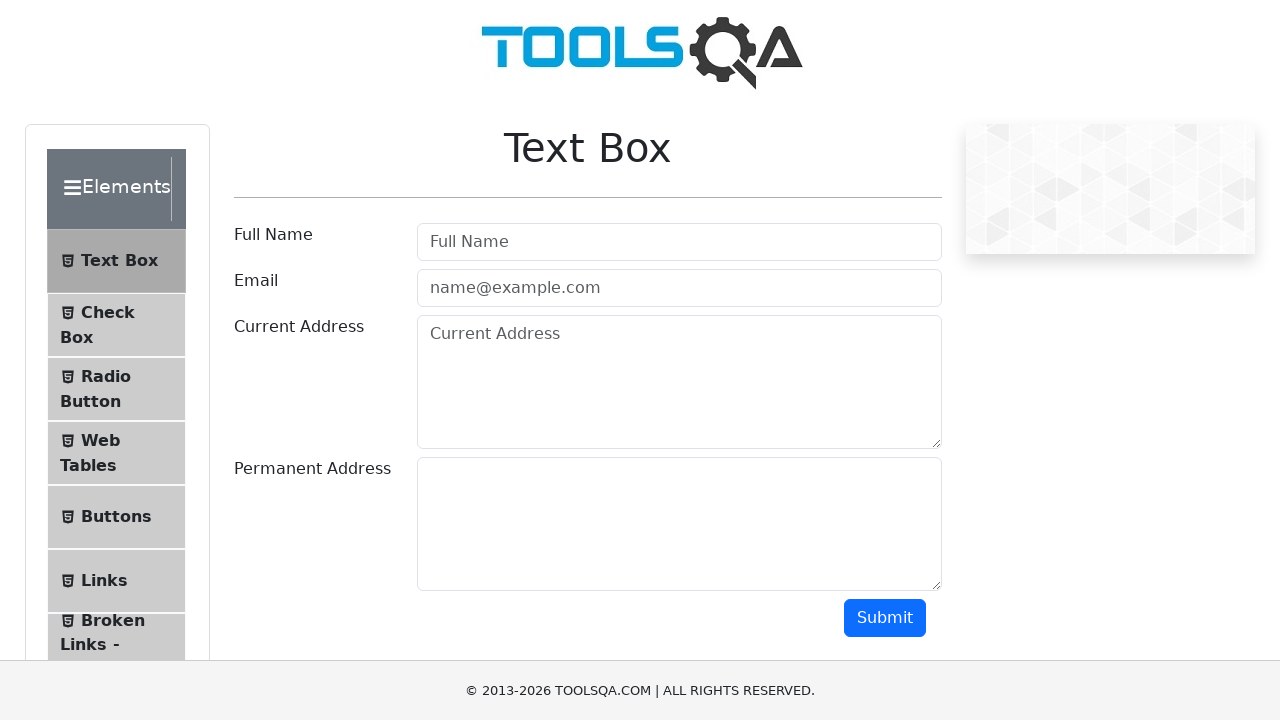

Filled user name field with 'Dhoni' on #userName
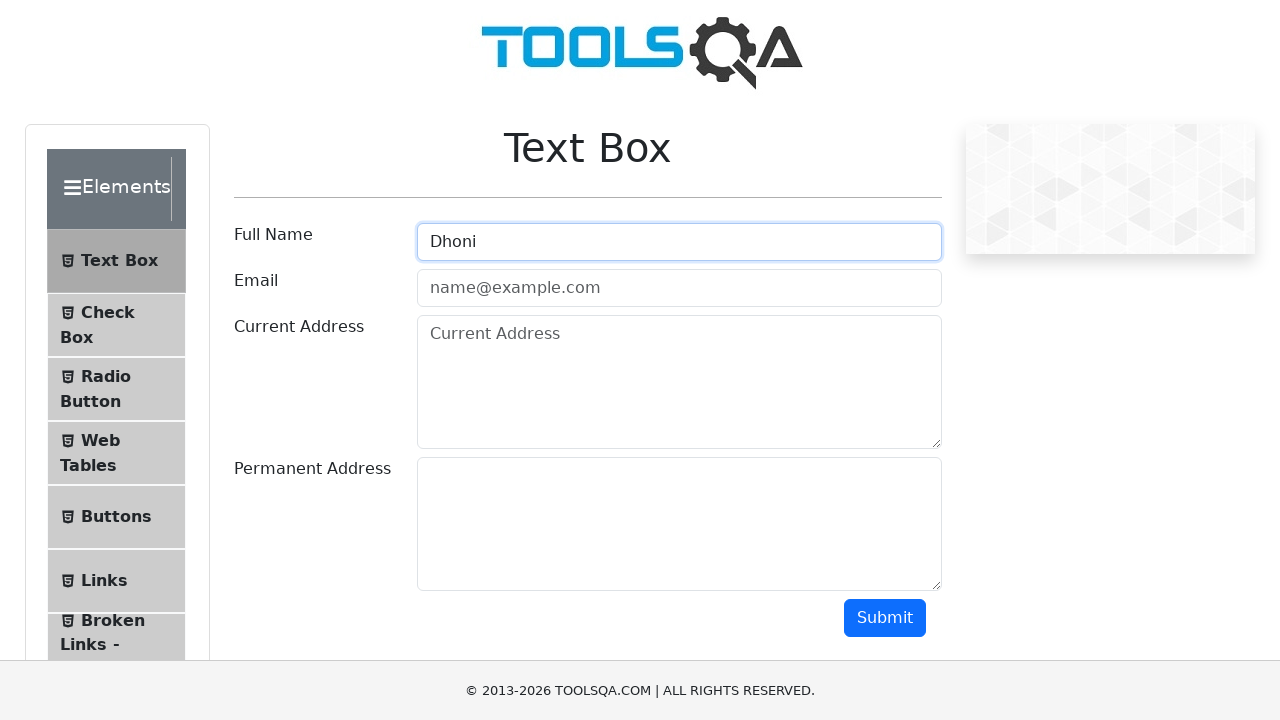

Filled email field with 'Dhoni@gmail.com' on #userEmail
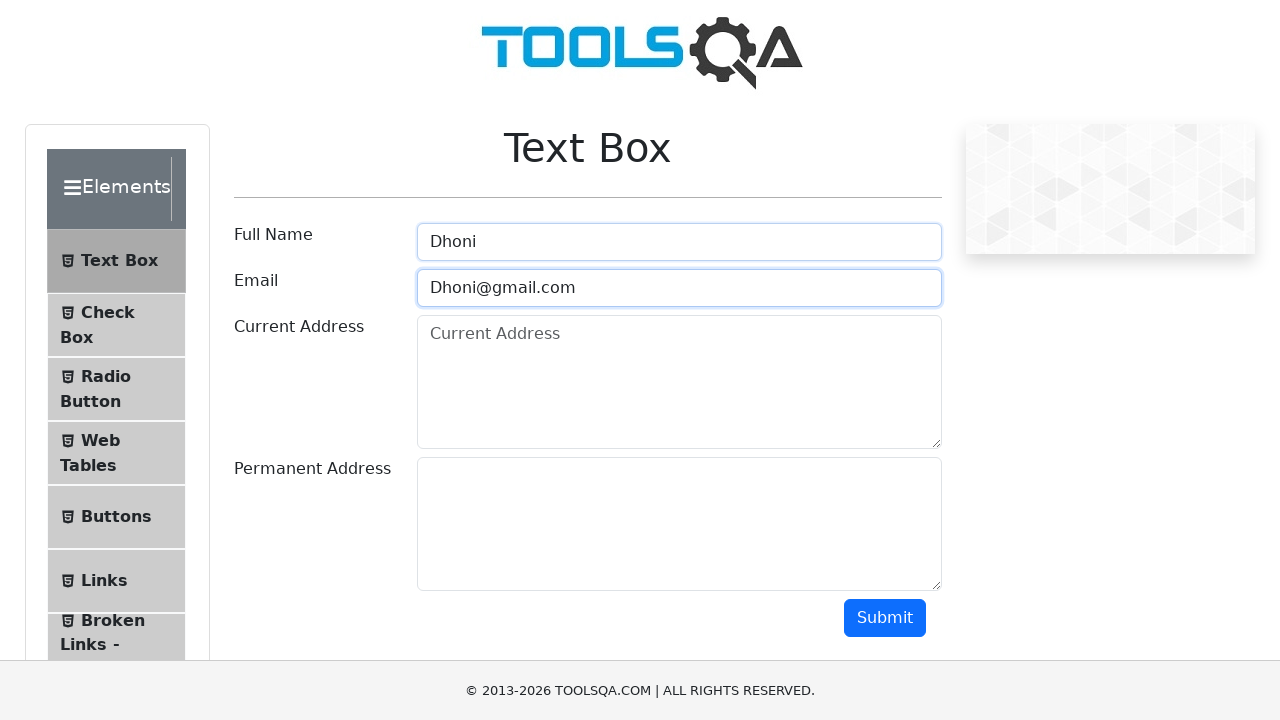

Filled current address field with 'CAddress' on #currentAddress
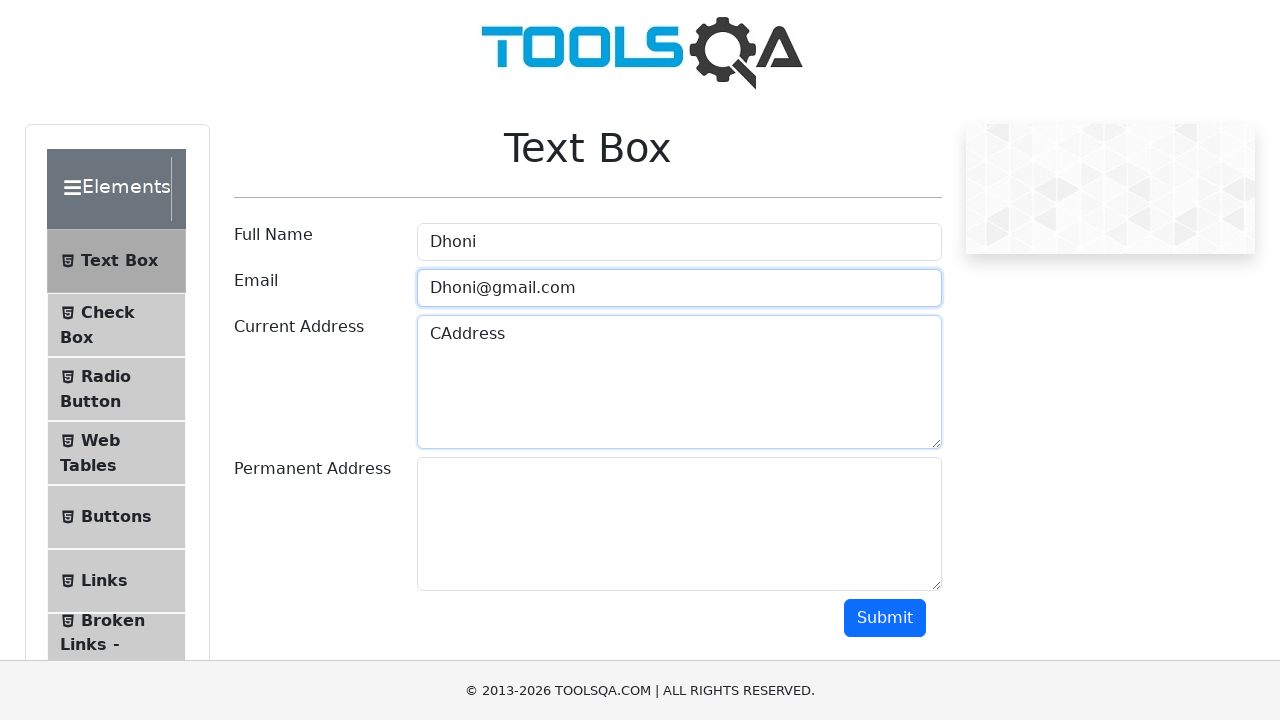

Filled permanent address field with 'pAddress' on #permanentAddress
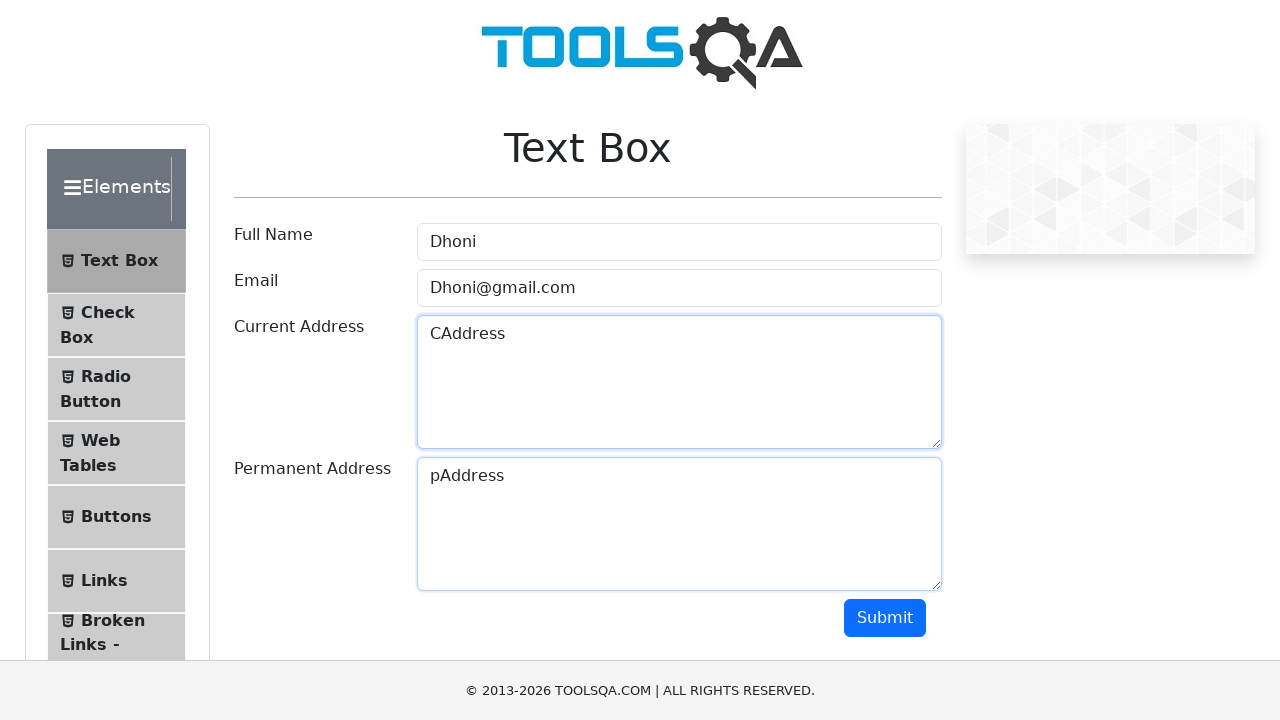

Clicked submit button to submit the form at (885, 618) on #submit
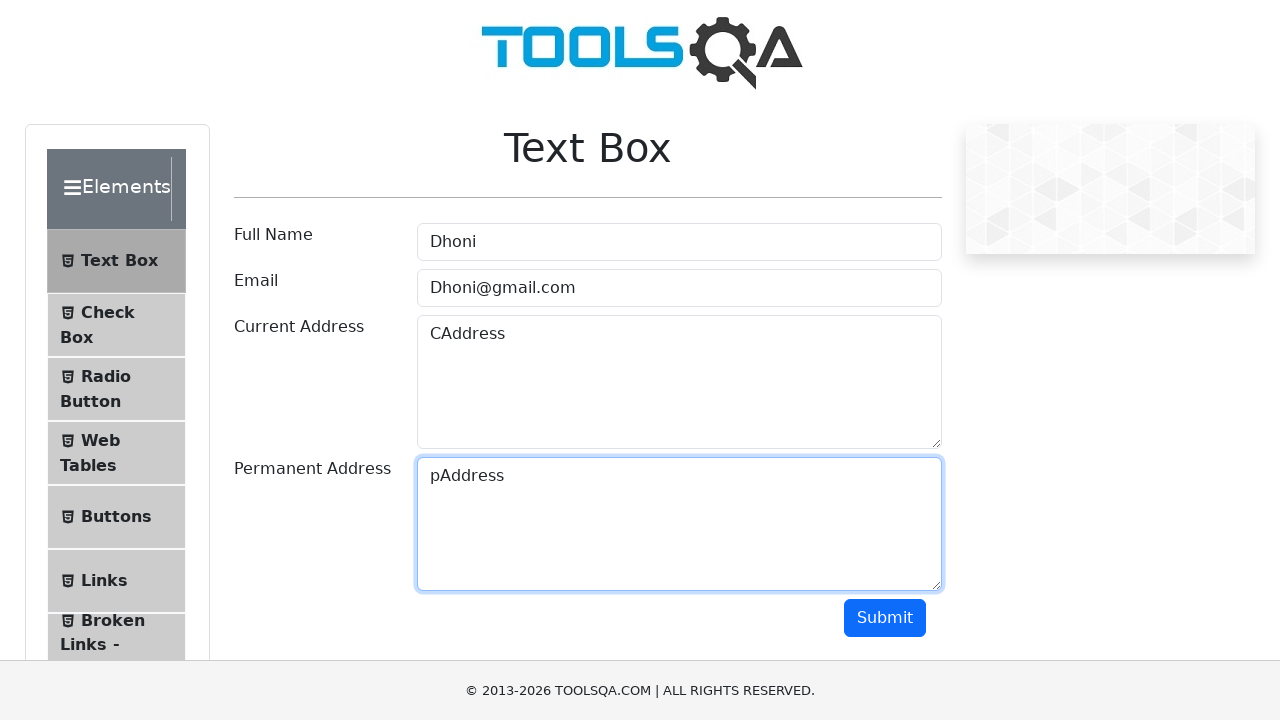

Form submission confirmed - output name field appeared
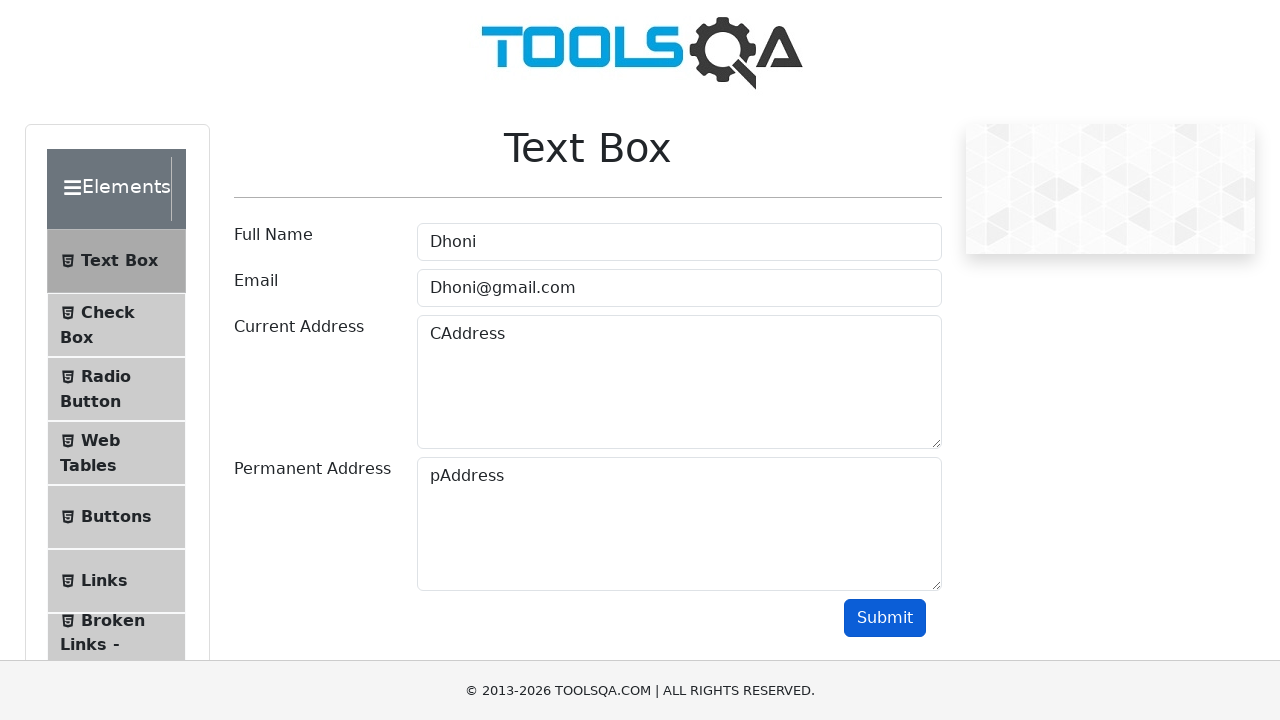

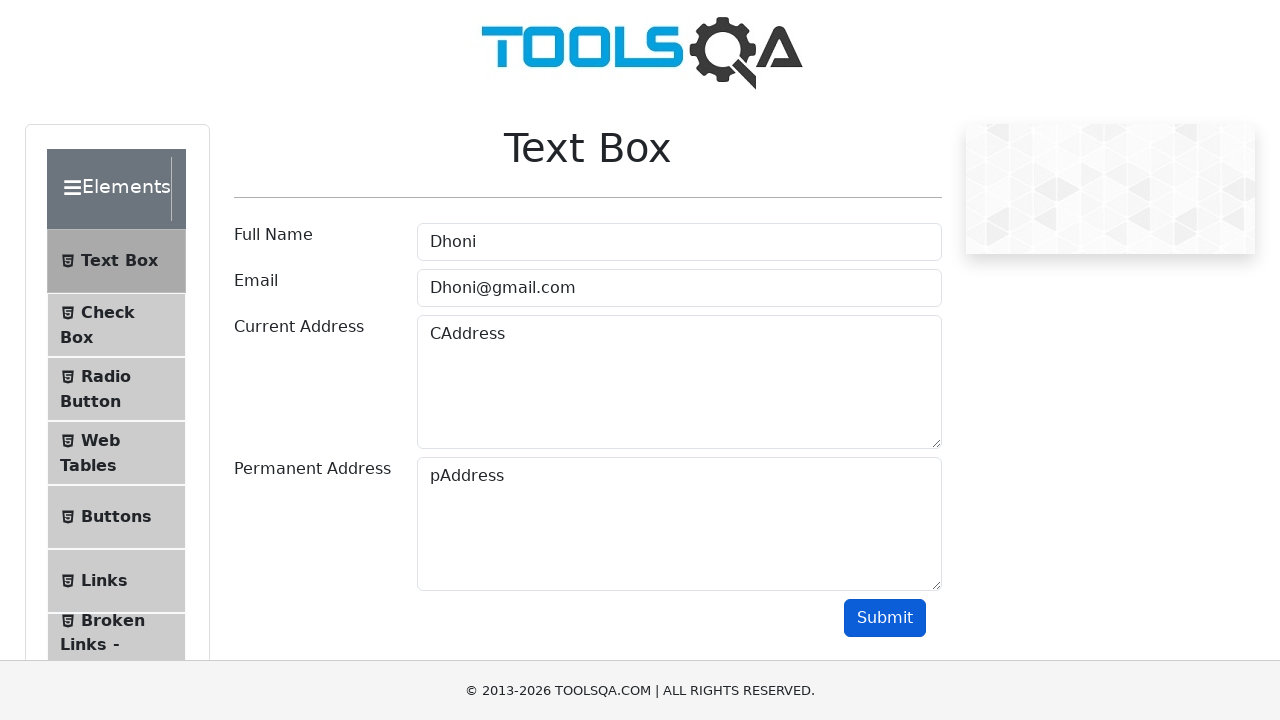